Tests dropdown selection functionality on a calorie calculator page by selecting activity level options using different selection methods (by index, by value, and by visible text).

Starting URL: https://www.calculator.net/calorie-calculator.html

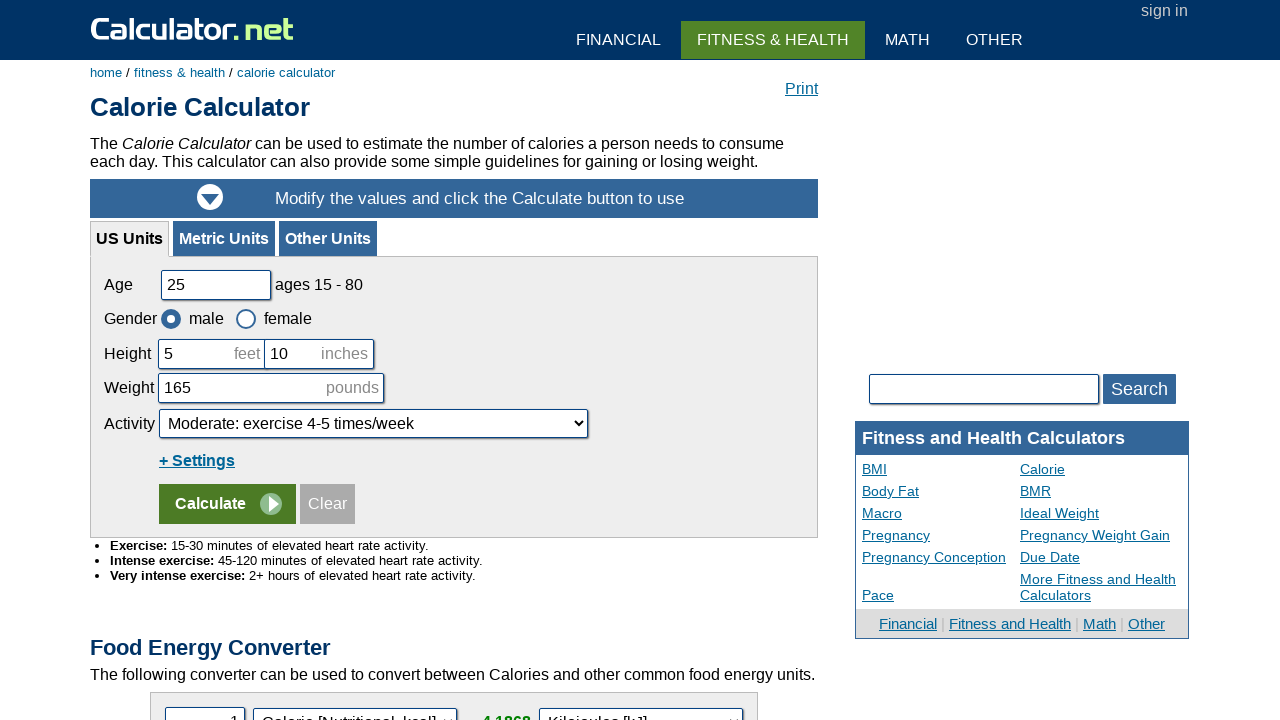

Located activity level dropdown element
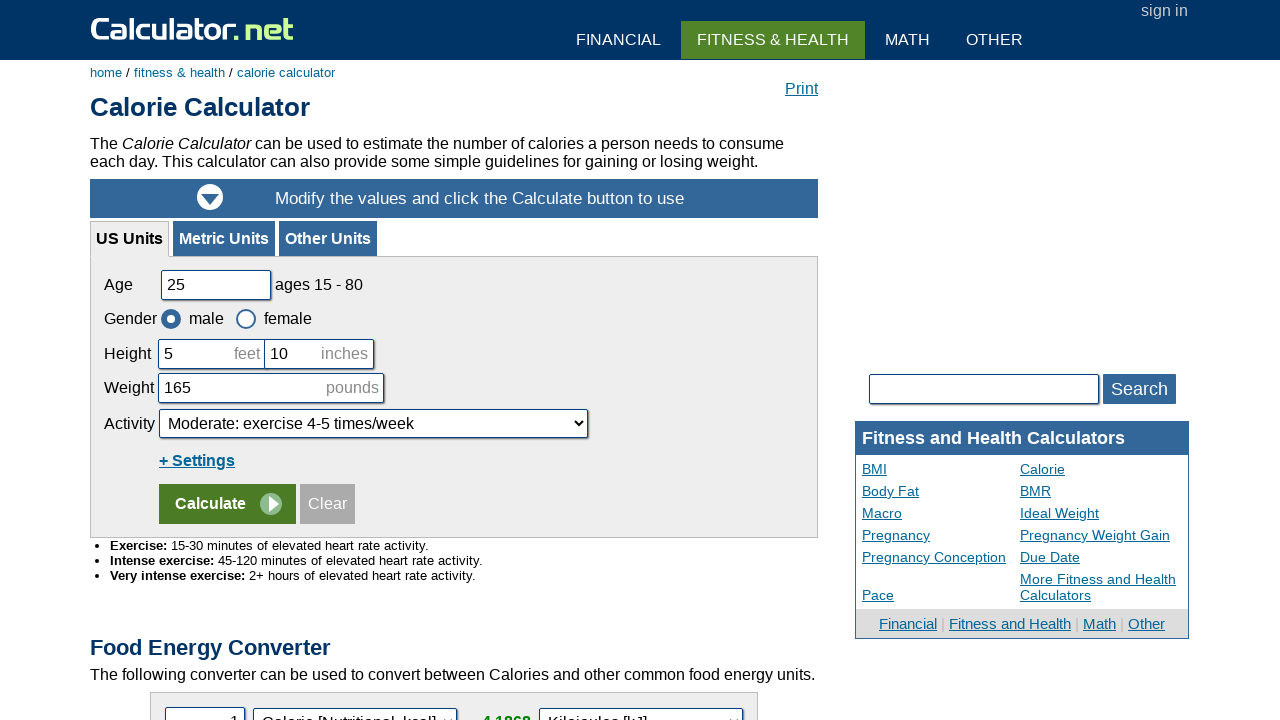

Activity dropdown is available
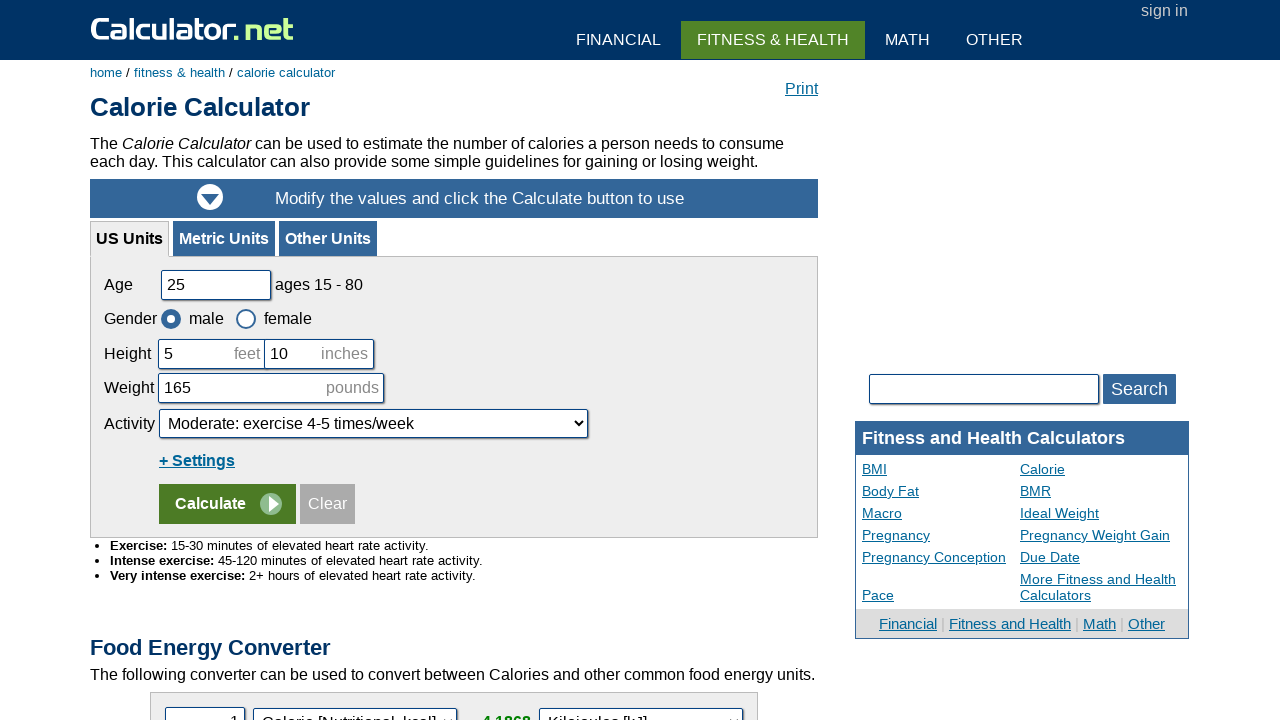

Selected activity level by index 1 (second option) on #cactivity
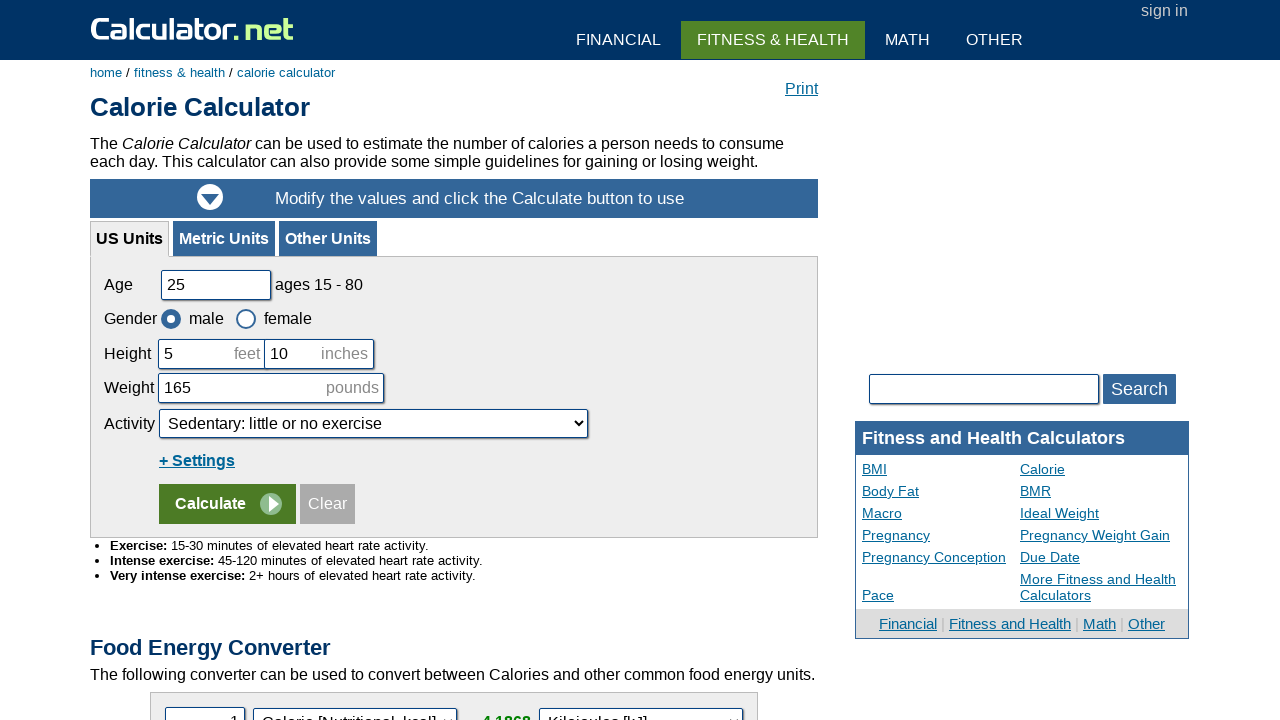

Waited 1000ms for index-based selection to register
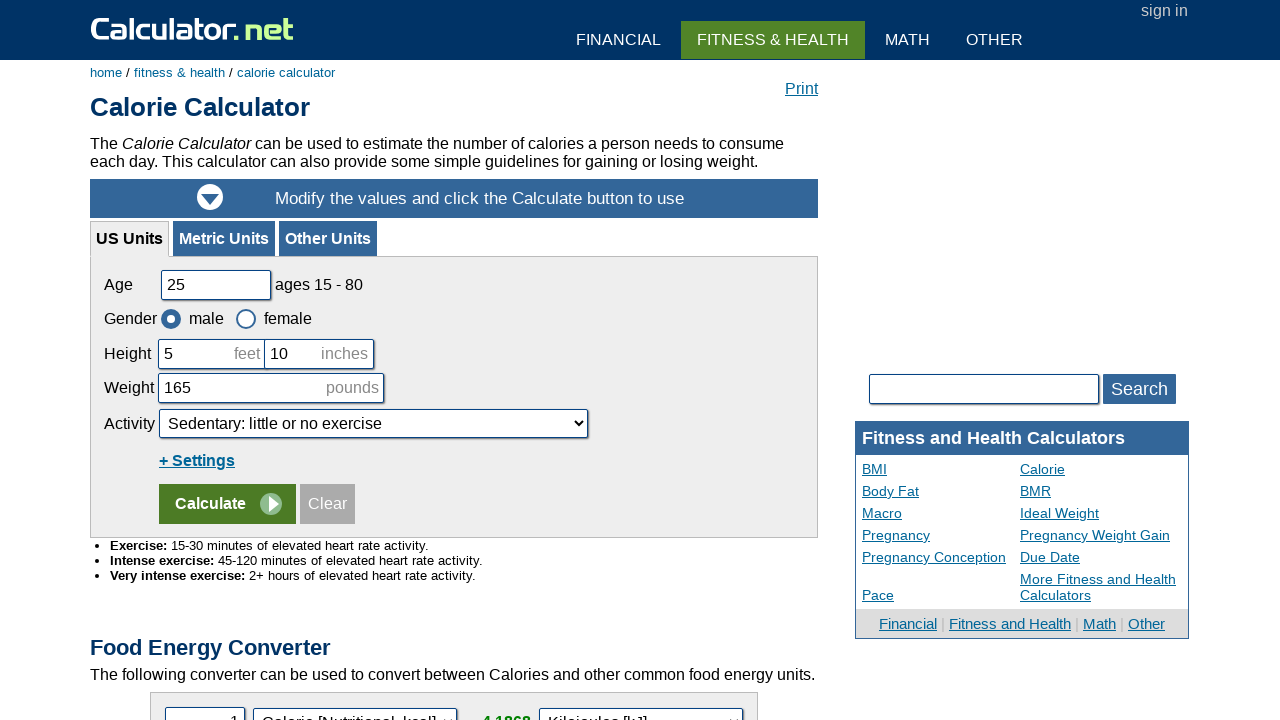

Selected activity level by value '1.725' on #cactivity
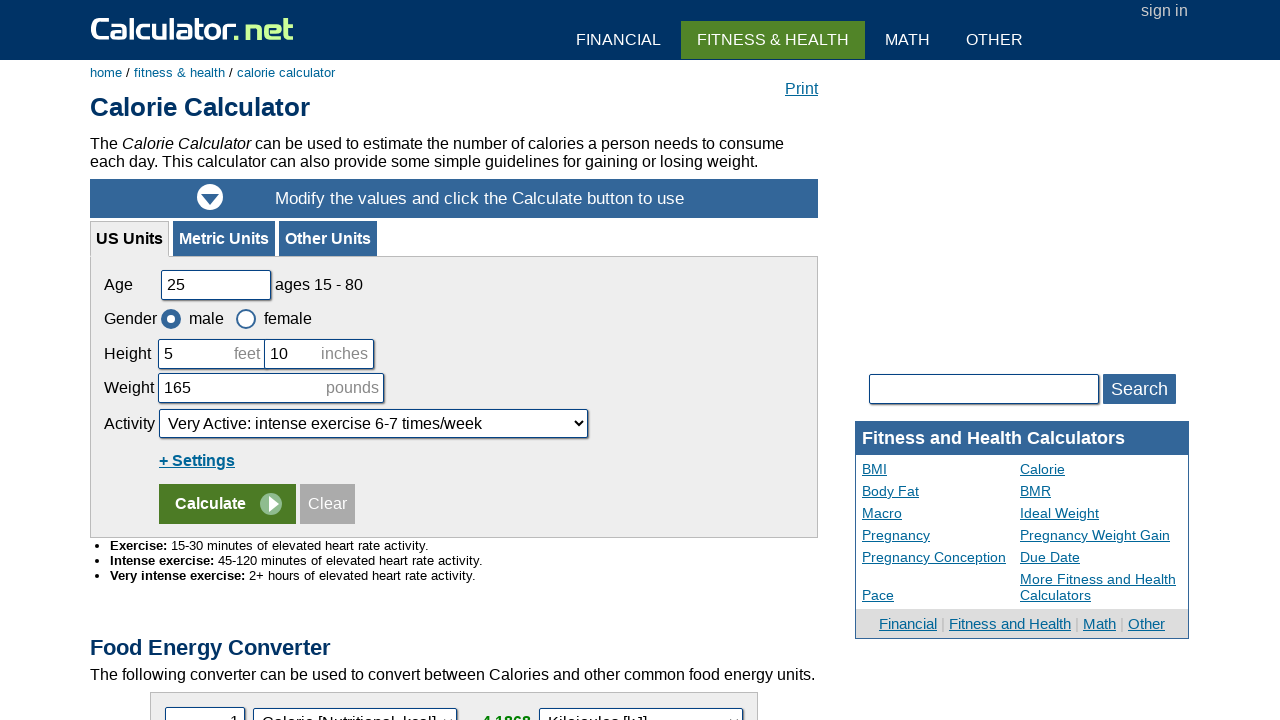

Waited 1000ms for value-based selection to register
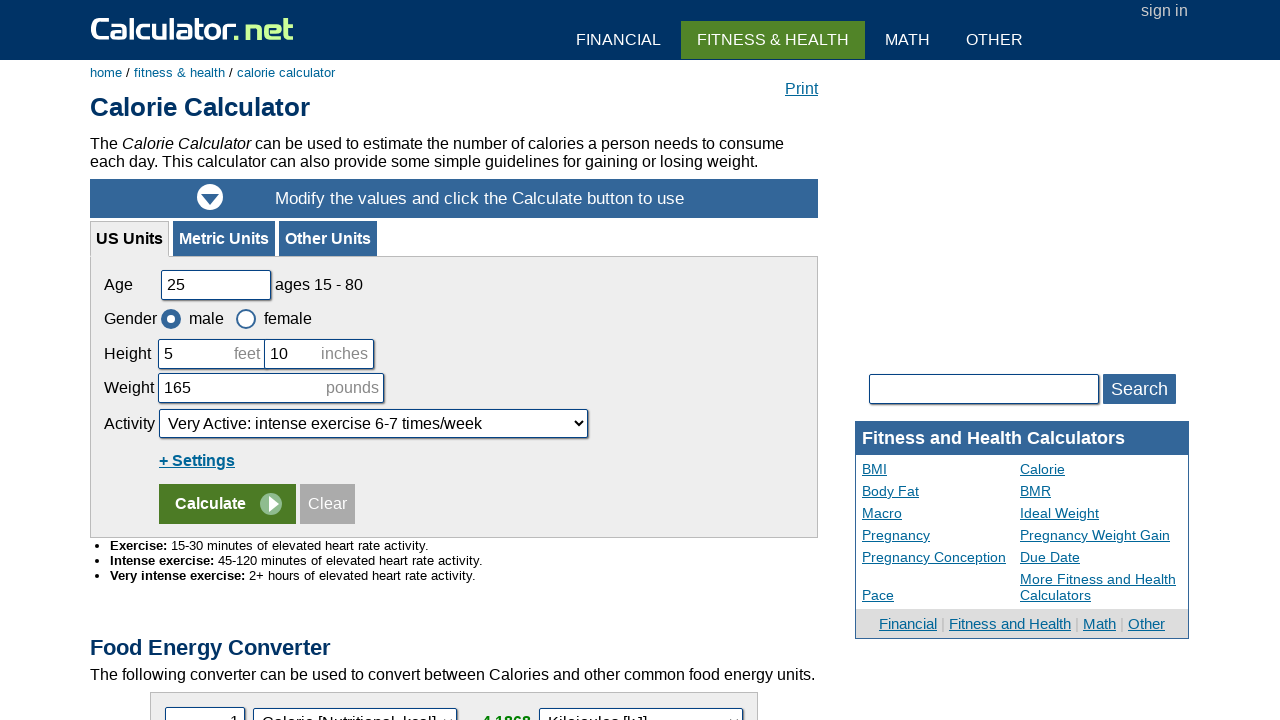

Selected activity level by visible text 'Extra Active: very intense exercise daily, or physical job' on #cactivity
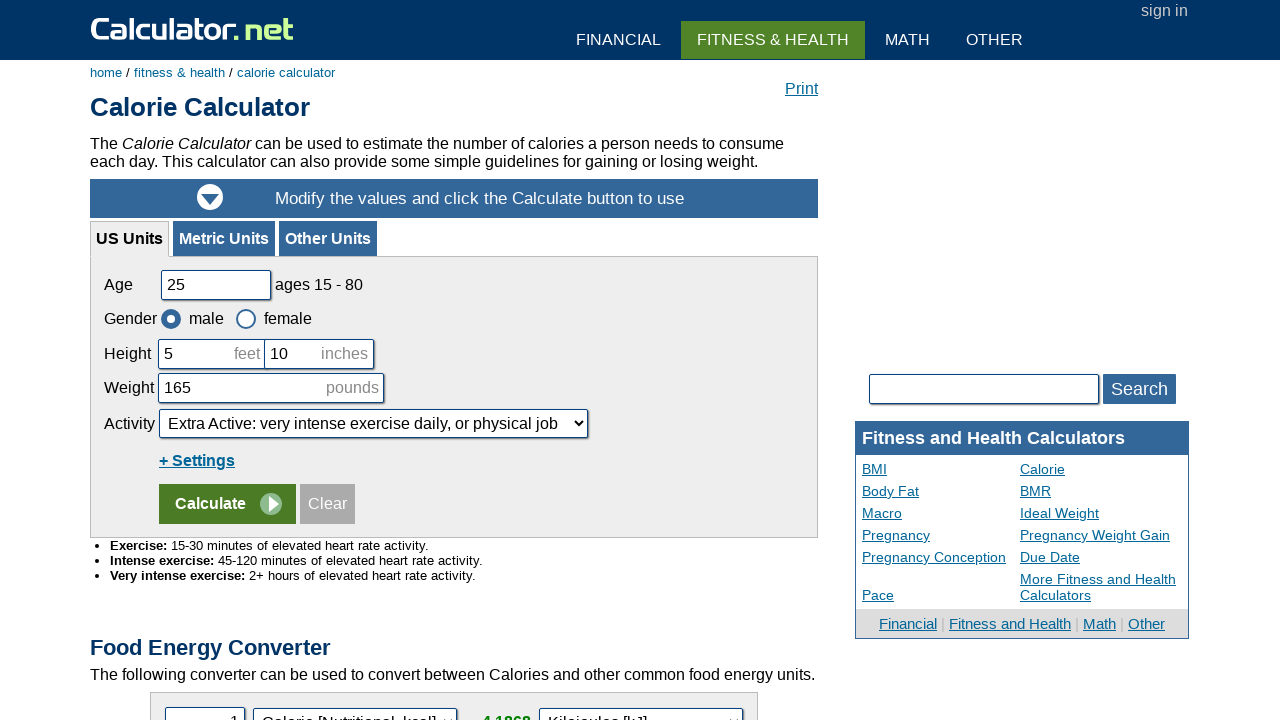

Waited 1000ms for text-based selection to register
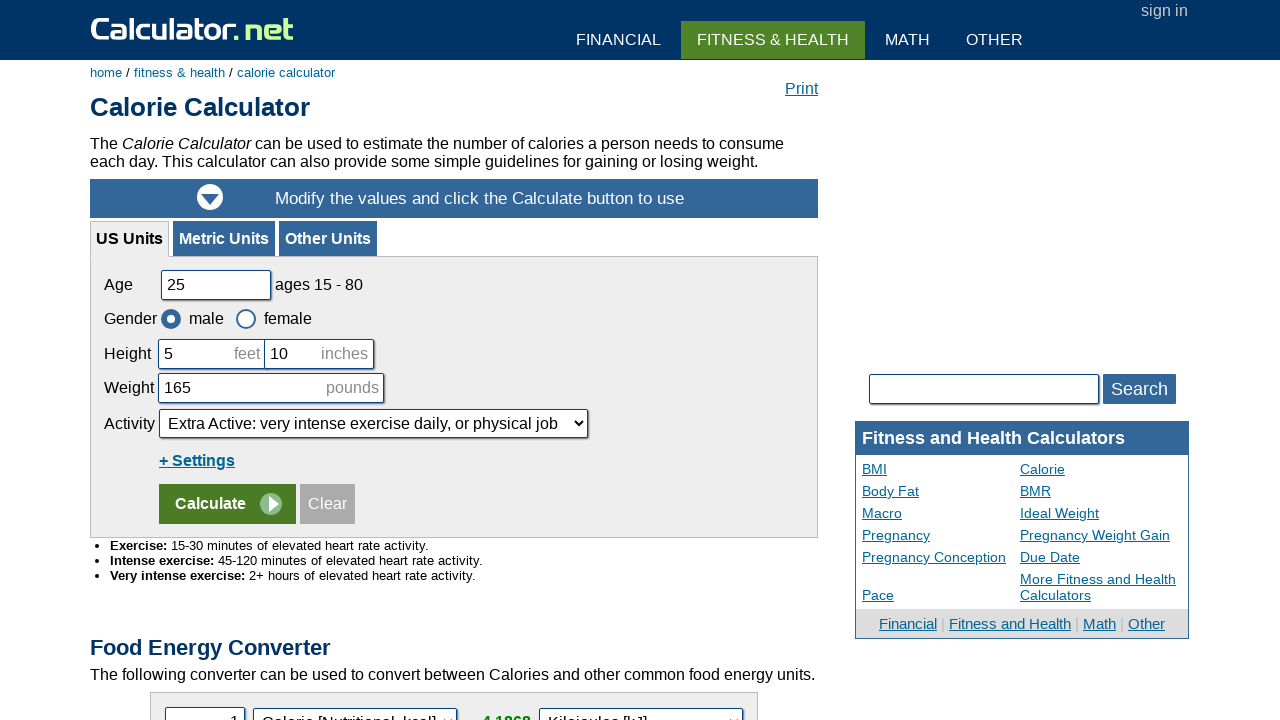

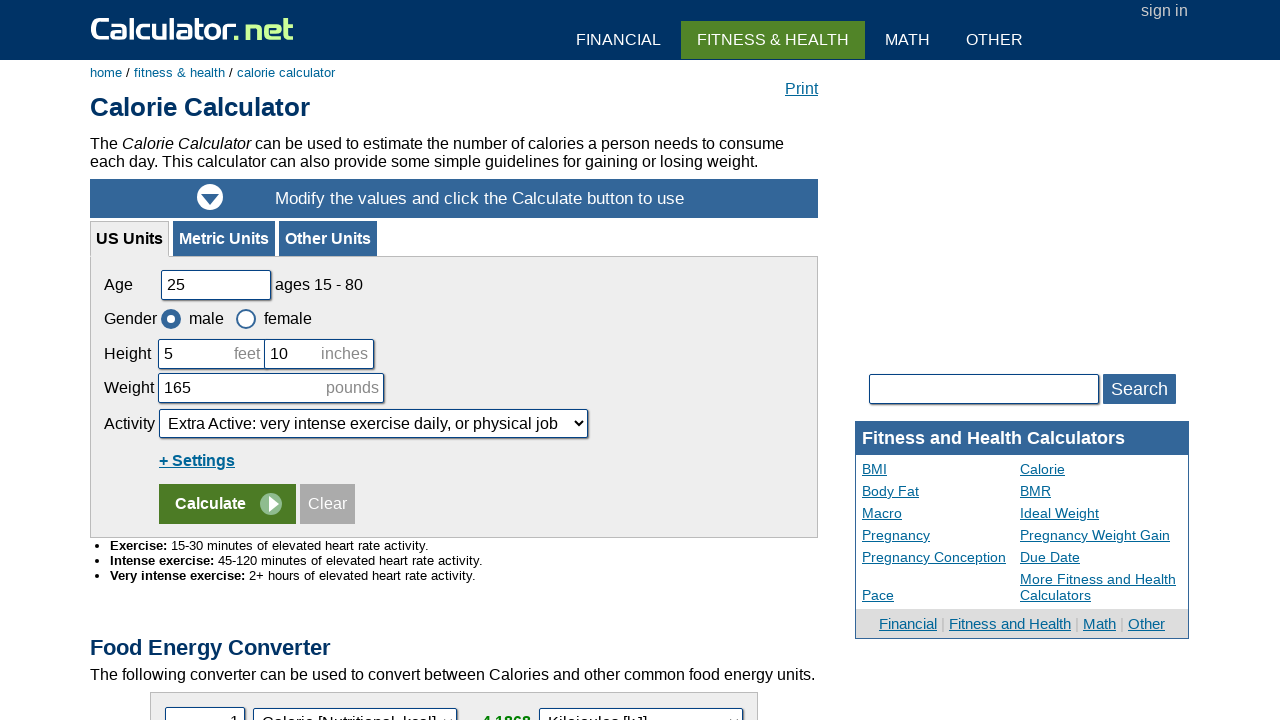